Navigates to Rahul Shetty Academy's automation practice page and verifies button elements are accessible using XPath axes (following-sibling and parent)

Starting URL: https://rahulshettyacademy.com/AutomationPractice/

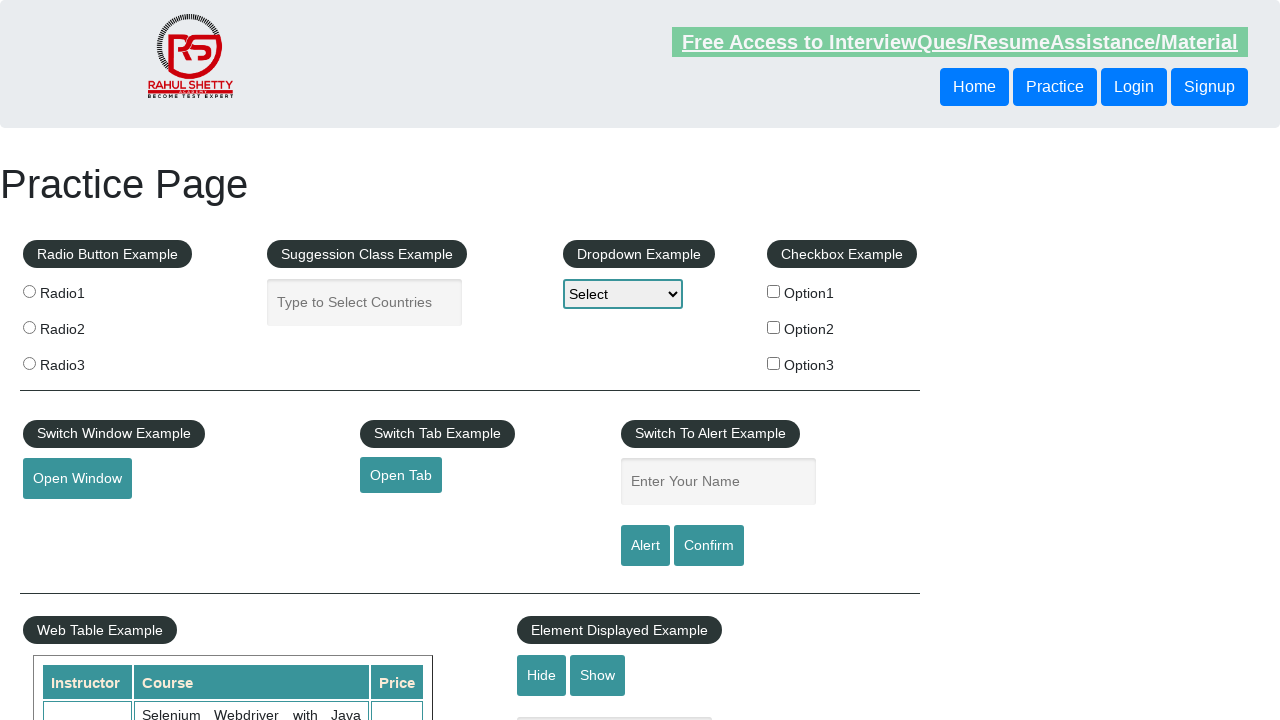

Navigated to Rahul Shetty Academy automation practice page
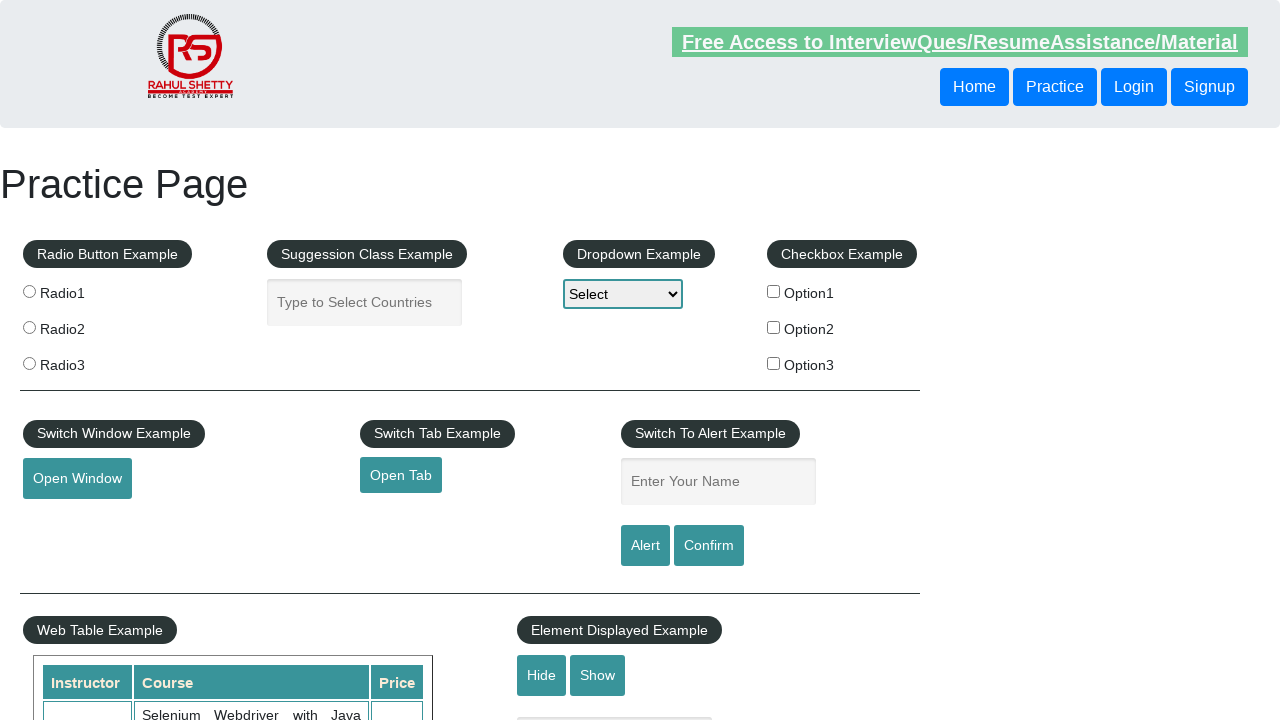

Retrieved button text using following-sibling XPath axis
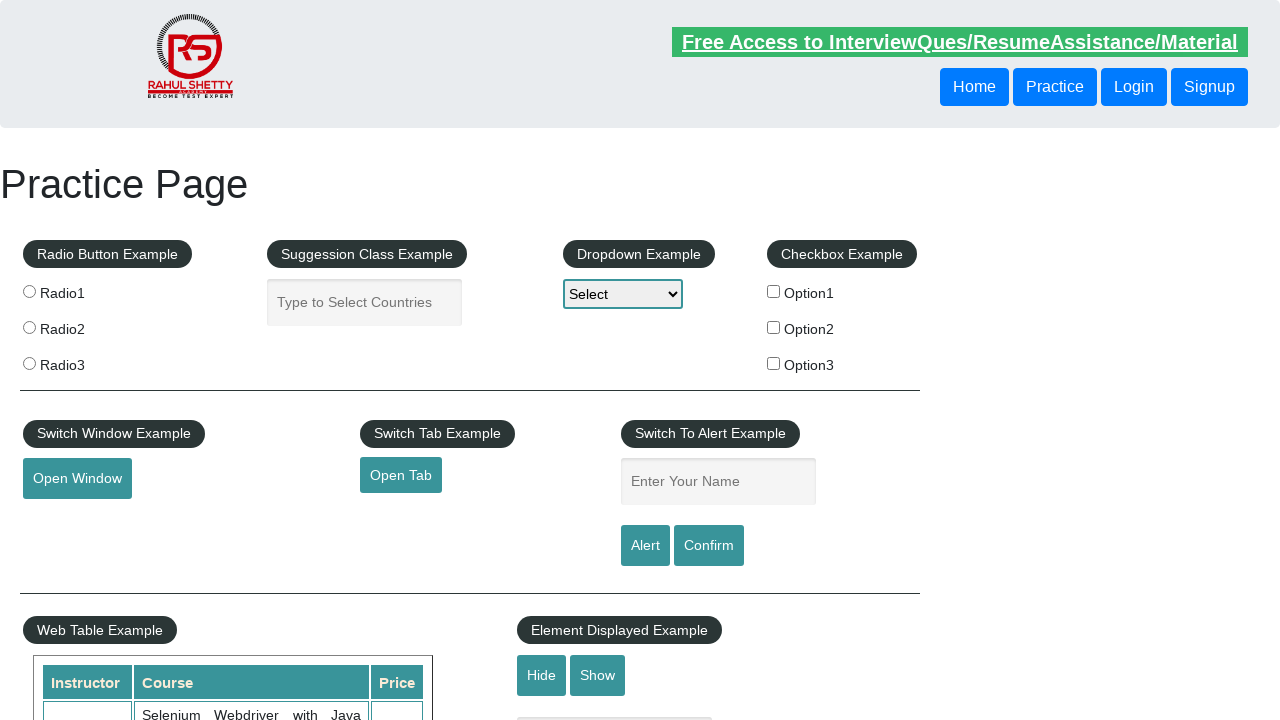

Retrieved button text using parent XPath axis
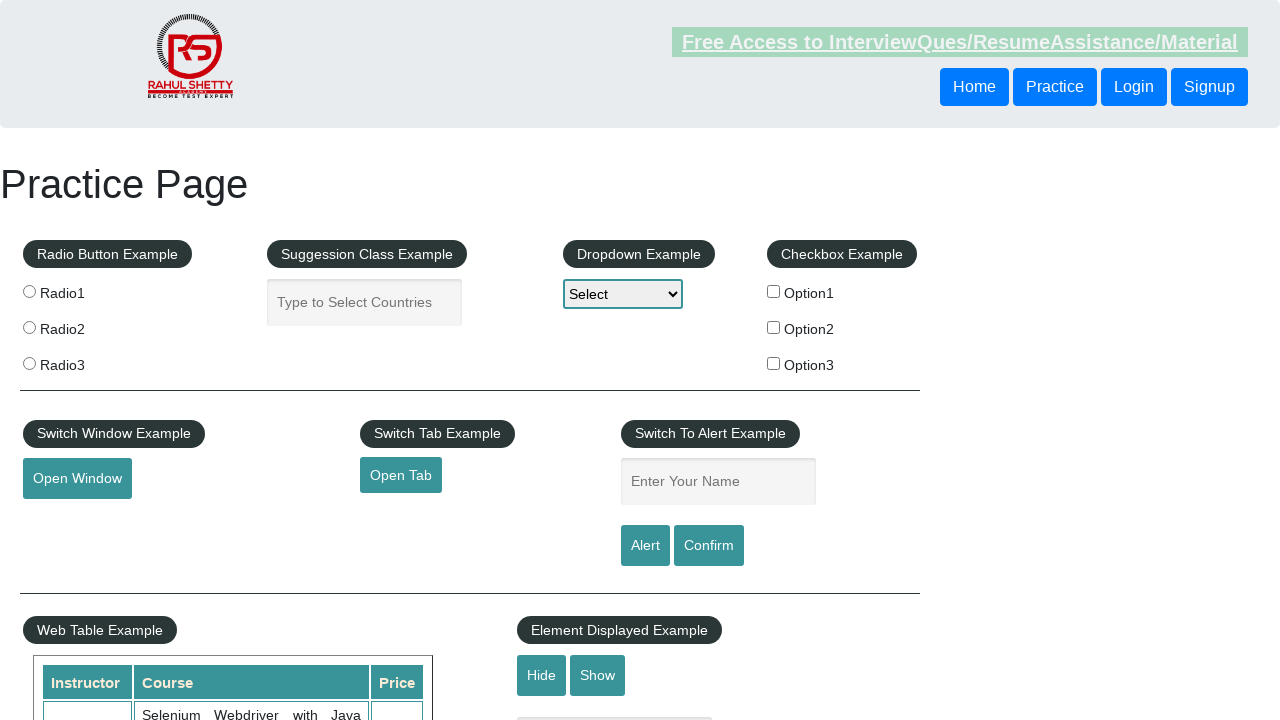

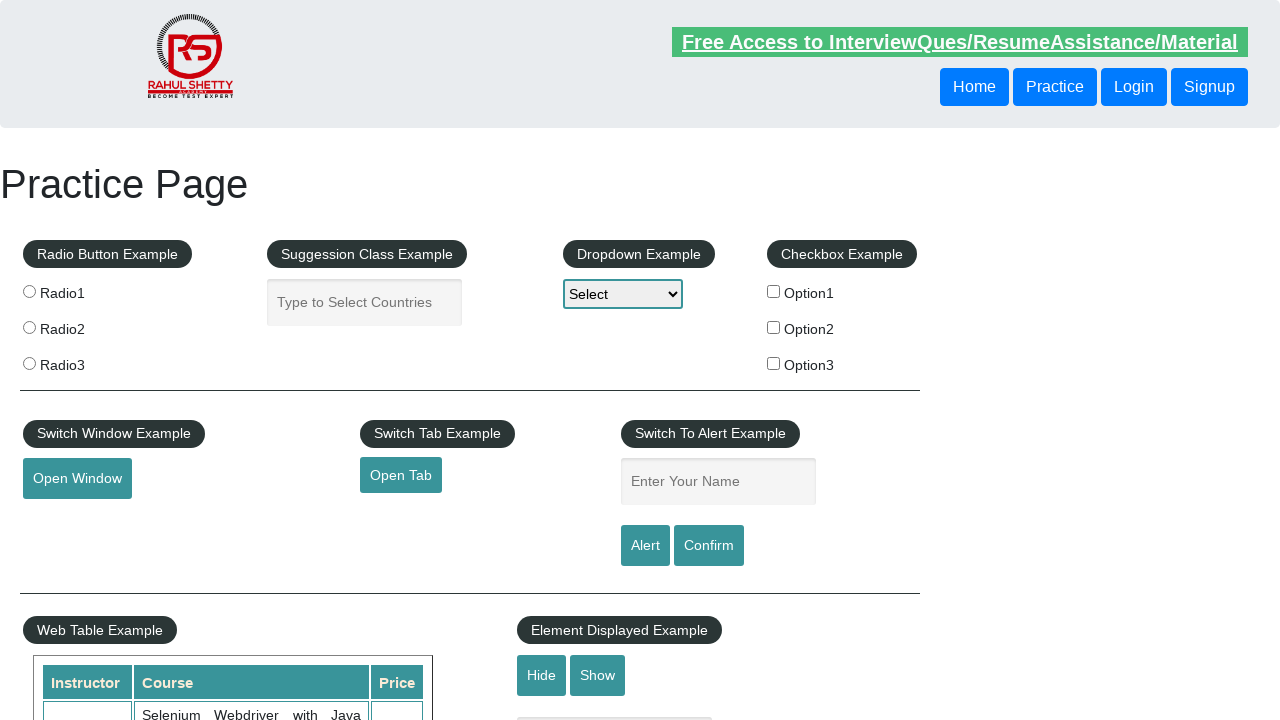